Tests keyboard activation of interactive elements by focusing buttons and pressing Space and Enter keys.

Starting URL: https://playwright.dev/

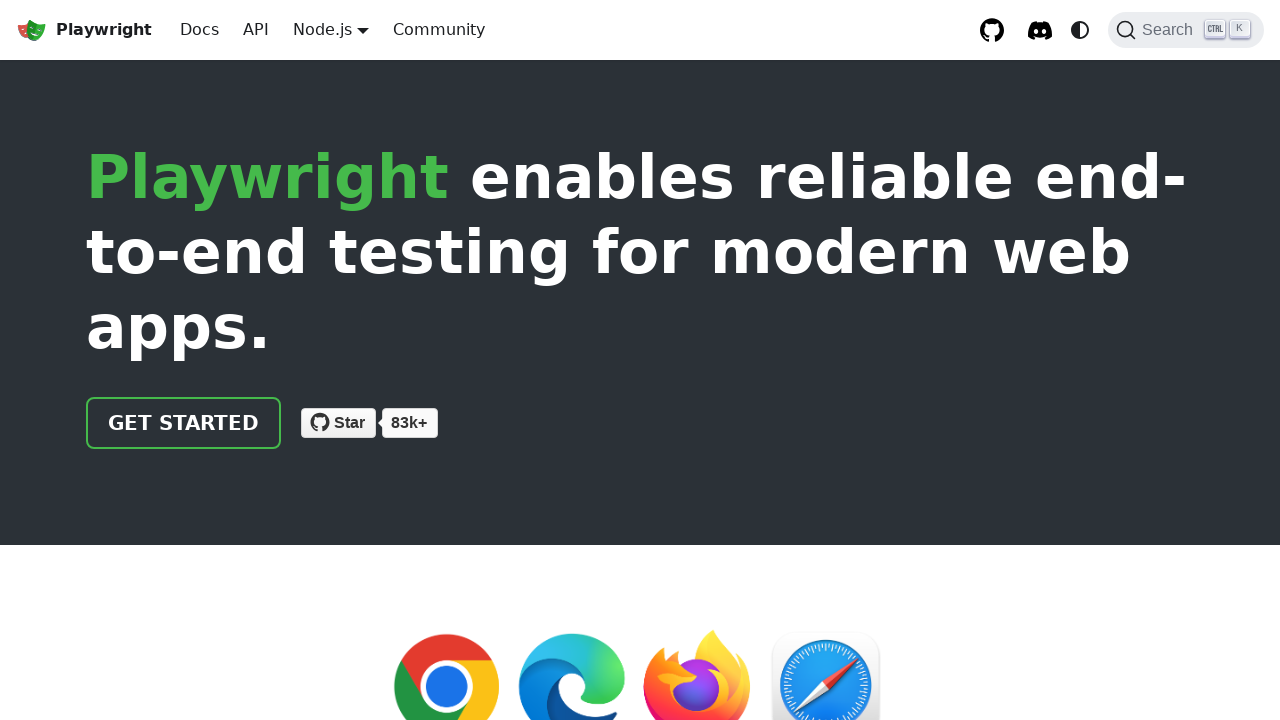

Waited for page to load with networkidle state
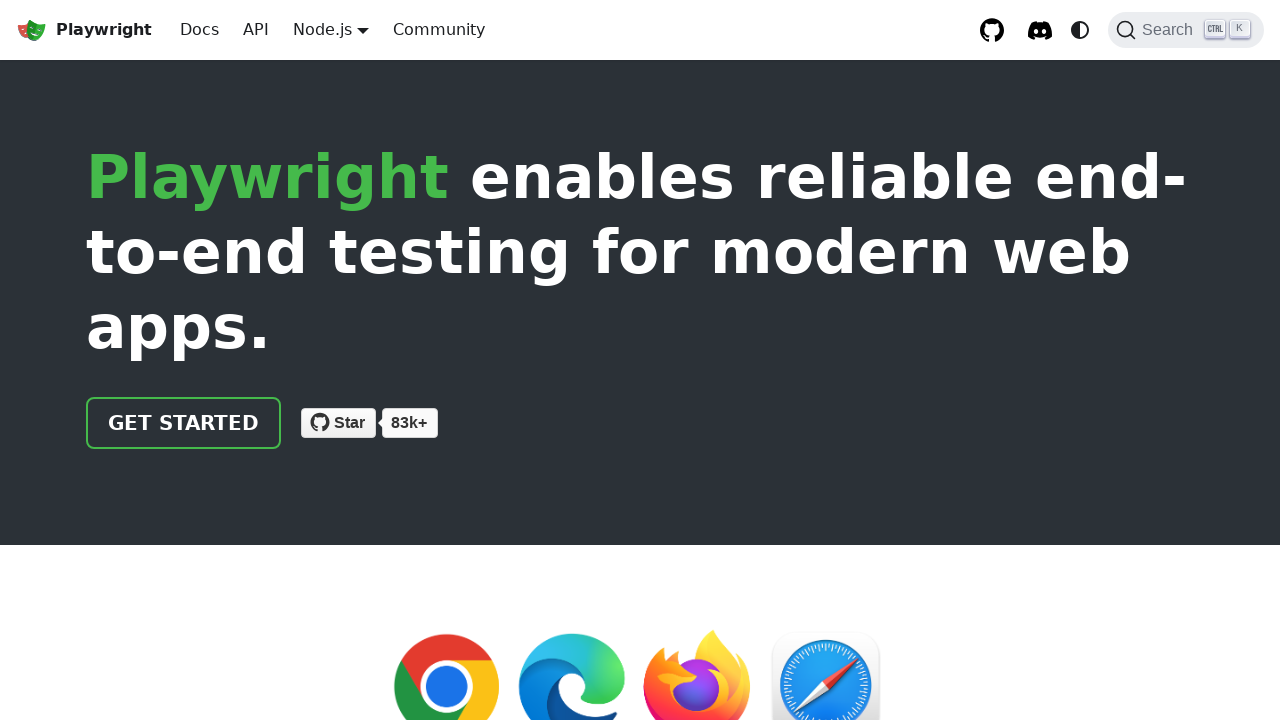

Located all buttons and button-role elements on the page
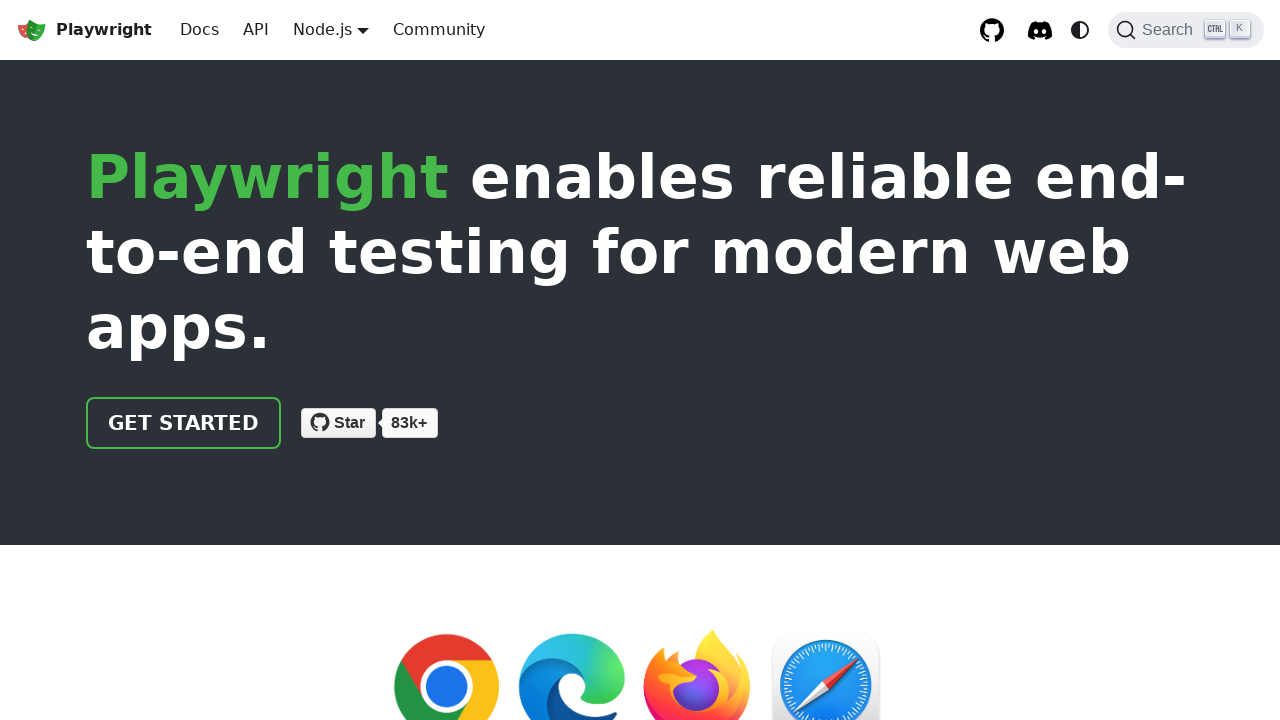

Selected first button from the list
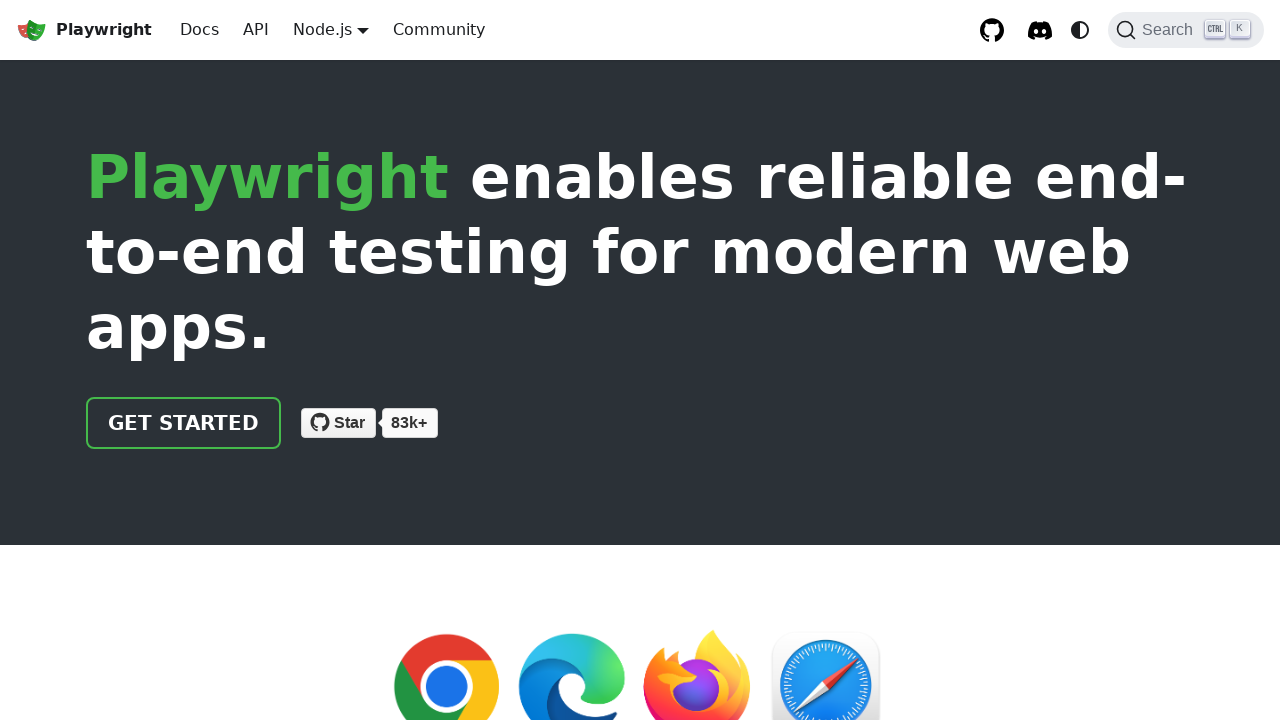

Focused button: button on button, [role="button"] >> nth=0
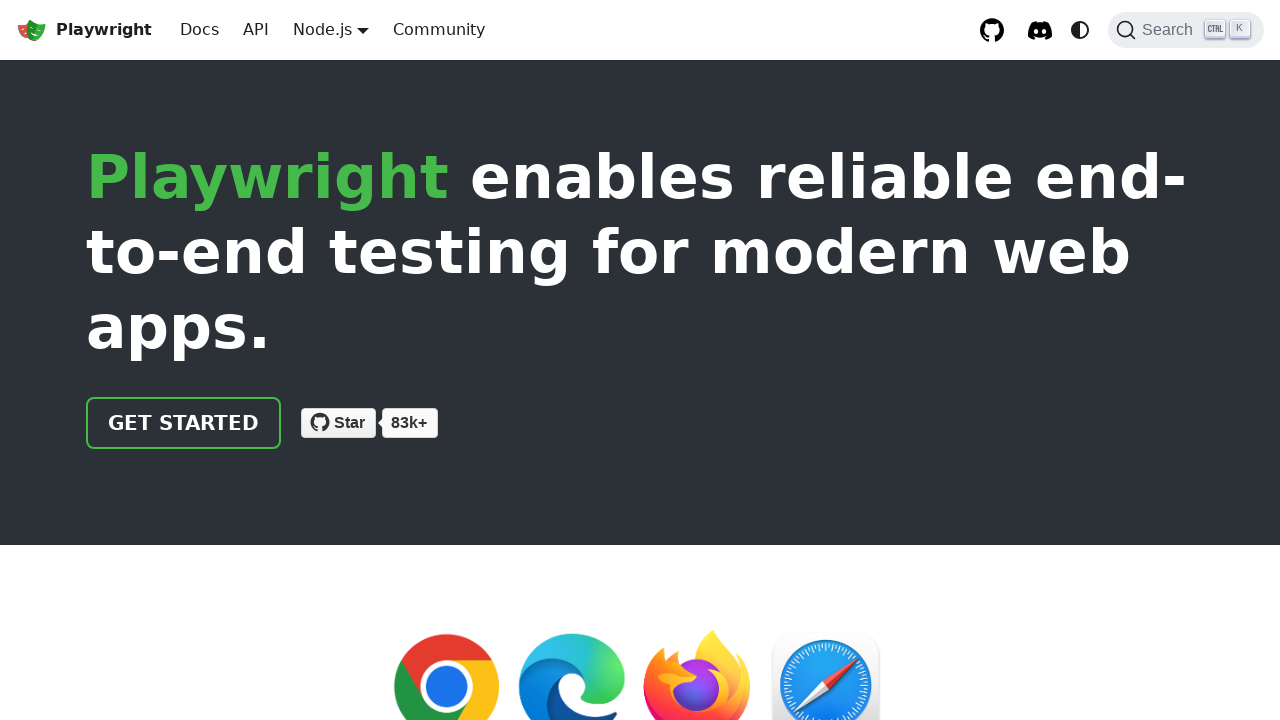

Pressed Space key to activate button
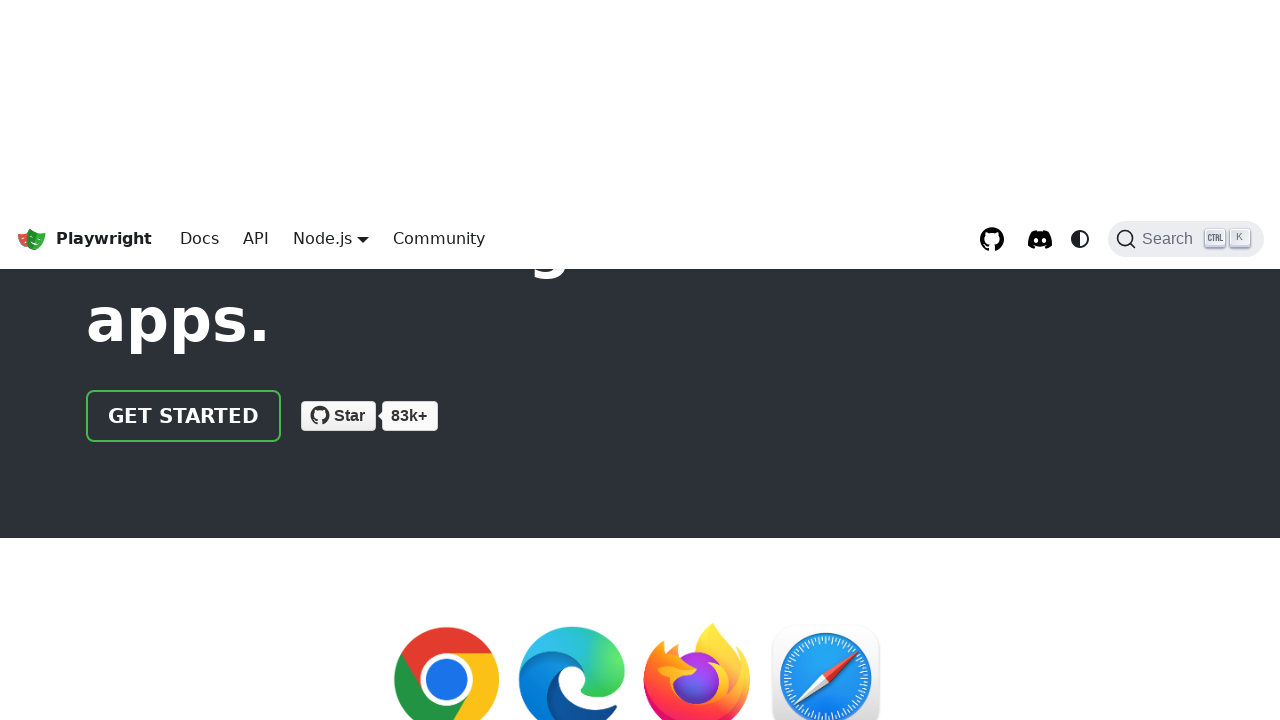

Focused button again: button on button, [role="button"] >> nth=0
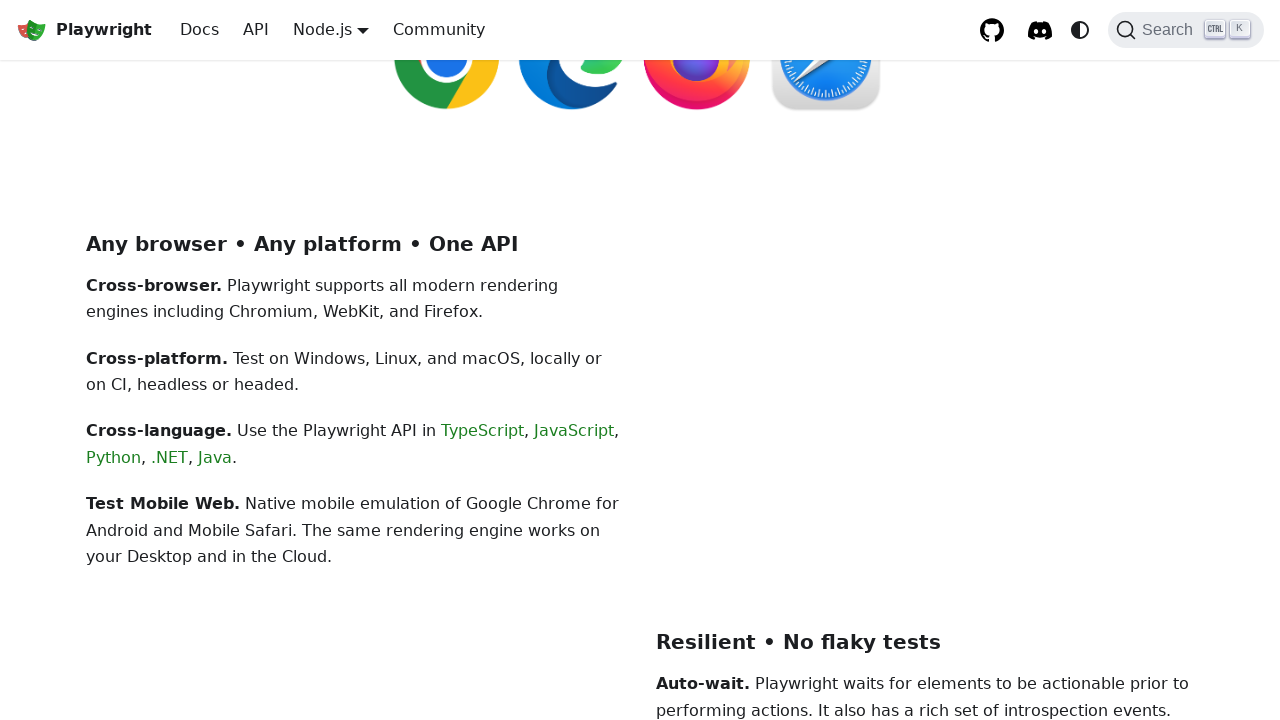

Pressed Enter key to activate button
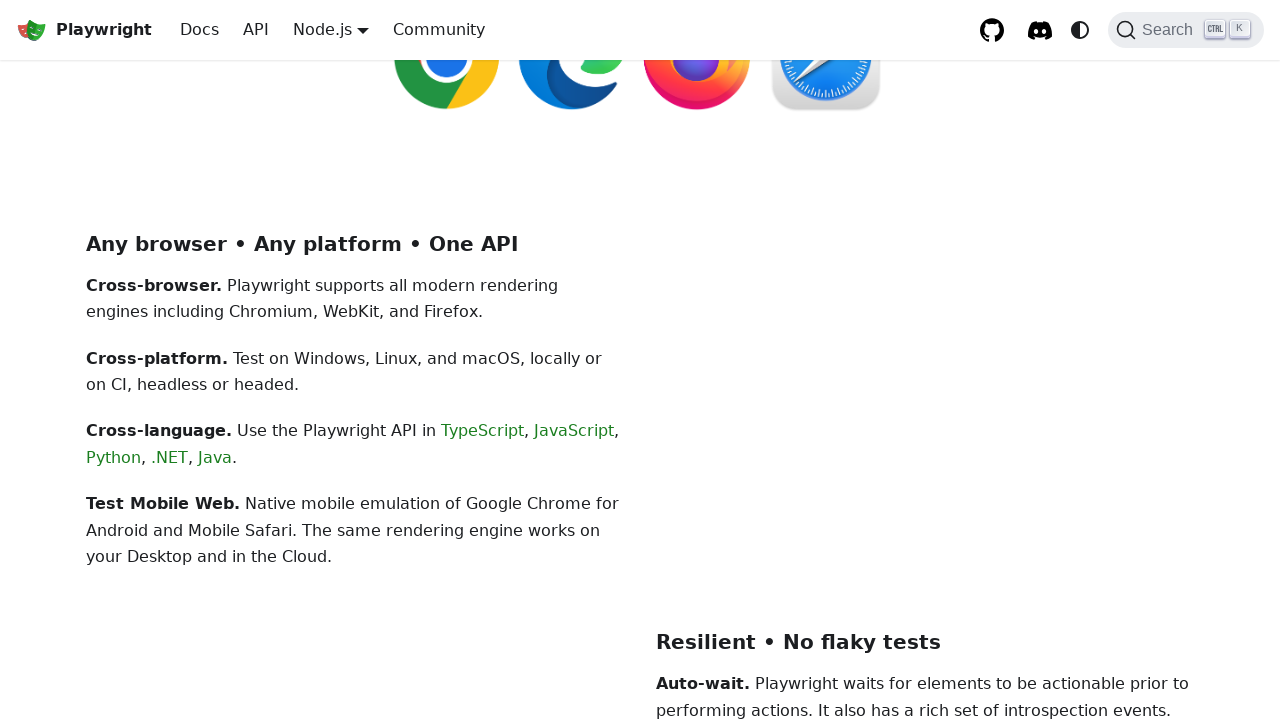

Located all links with href attribute on the page
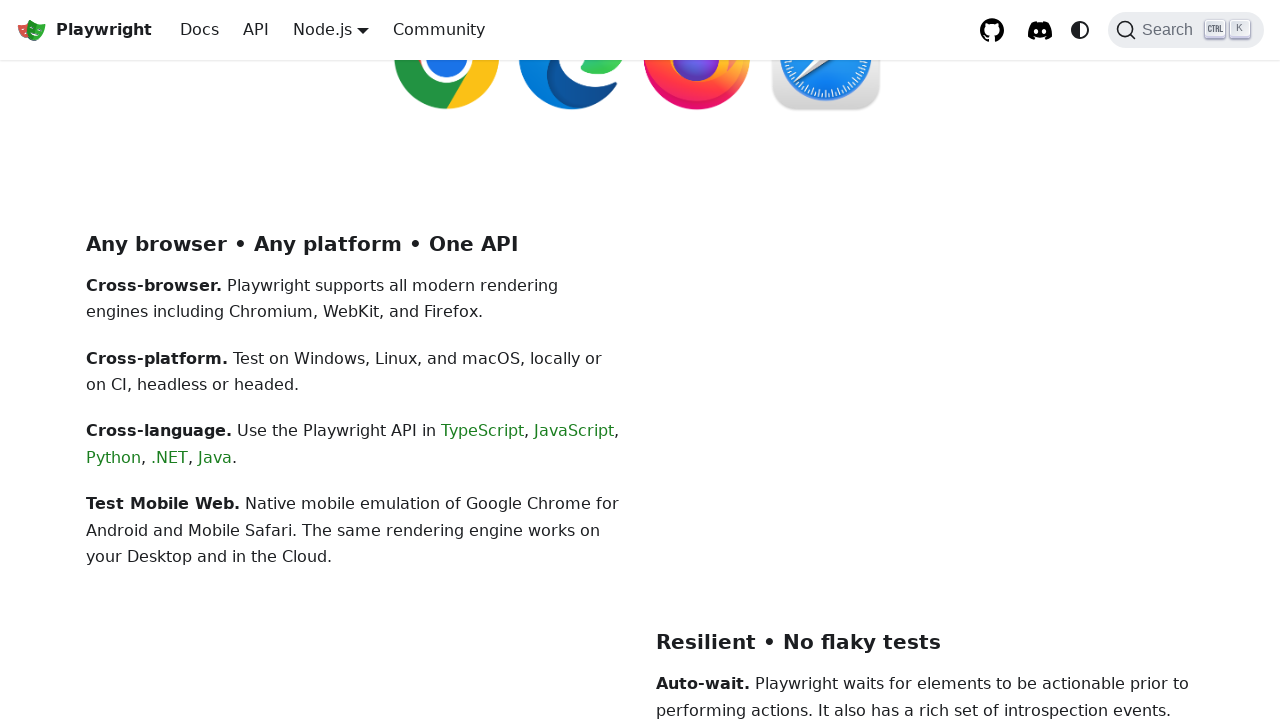

Selected first link from the list
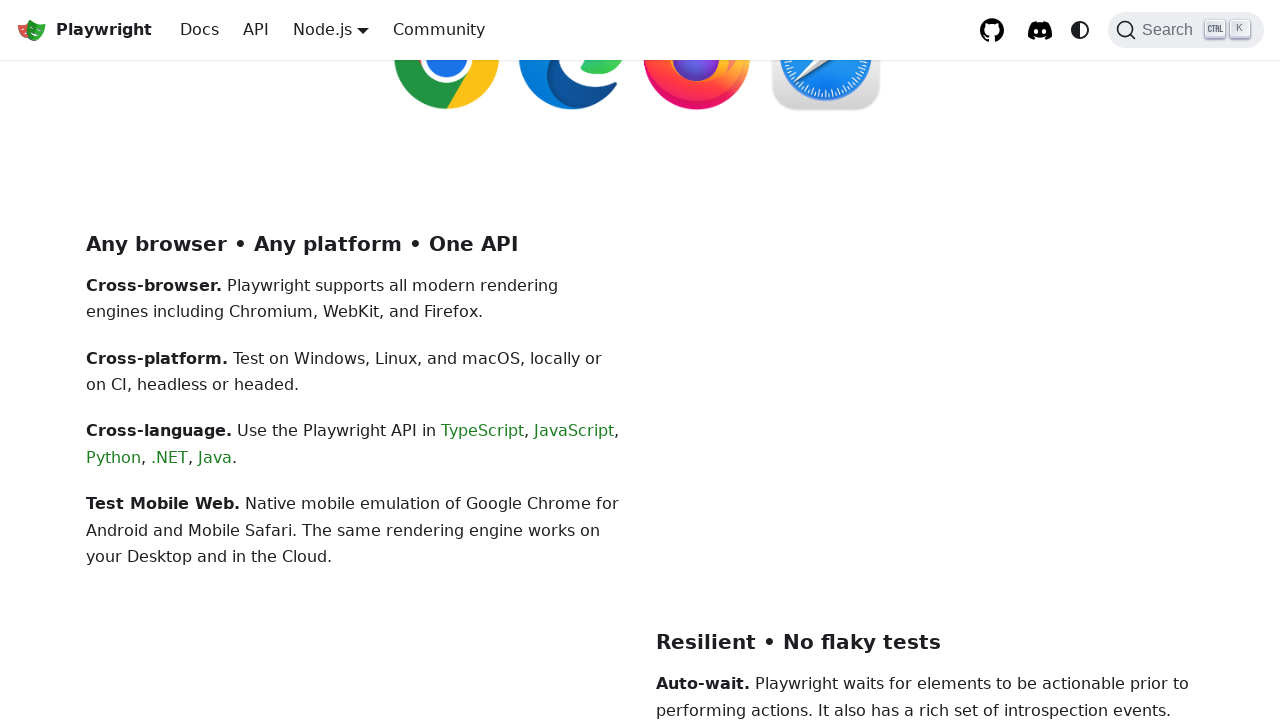

Focused first link to verify focusability on a[href] >> nth=0
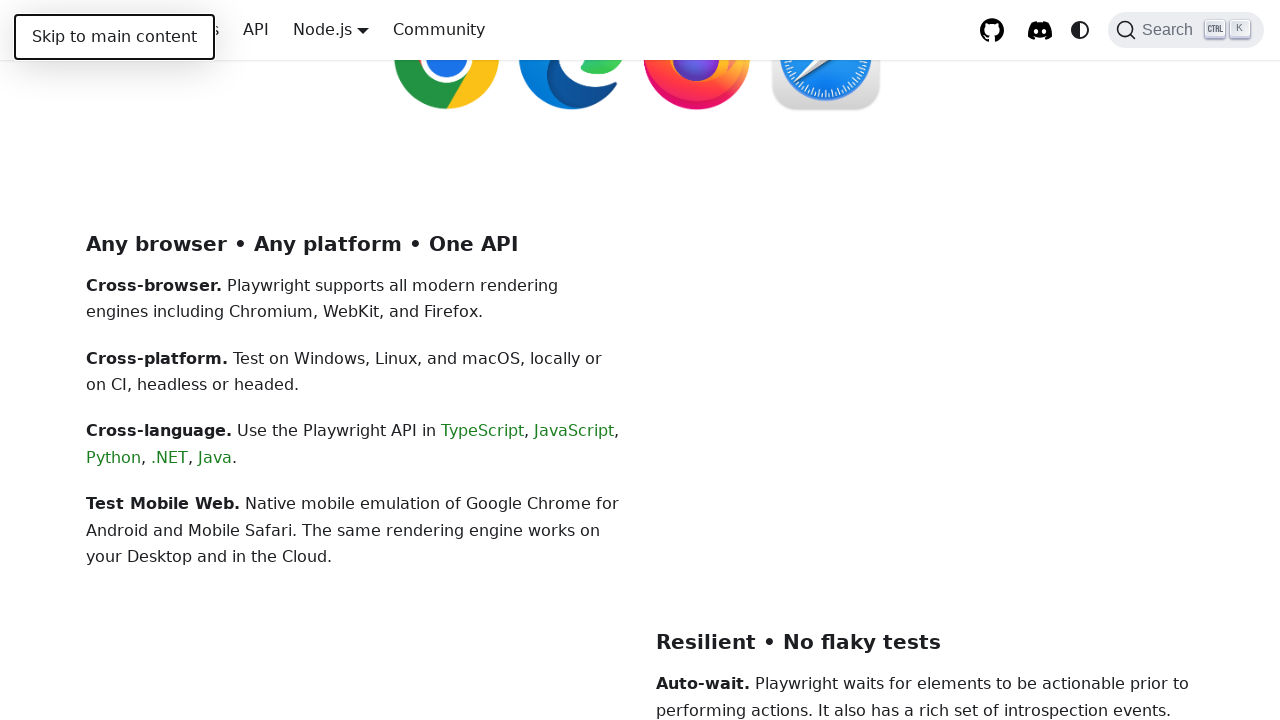

Verified link 'Skip to main content' is focusable with href: #__docusaurus_skipToContent_fallback
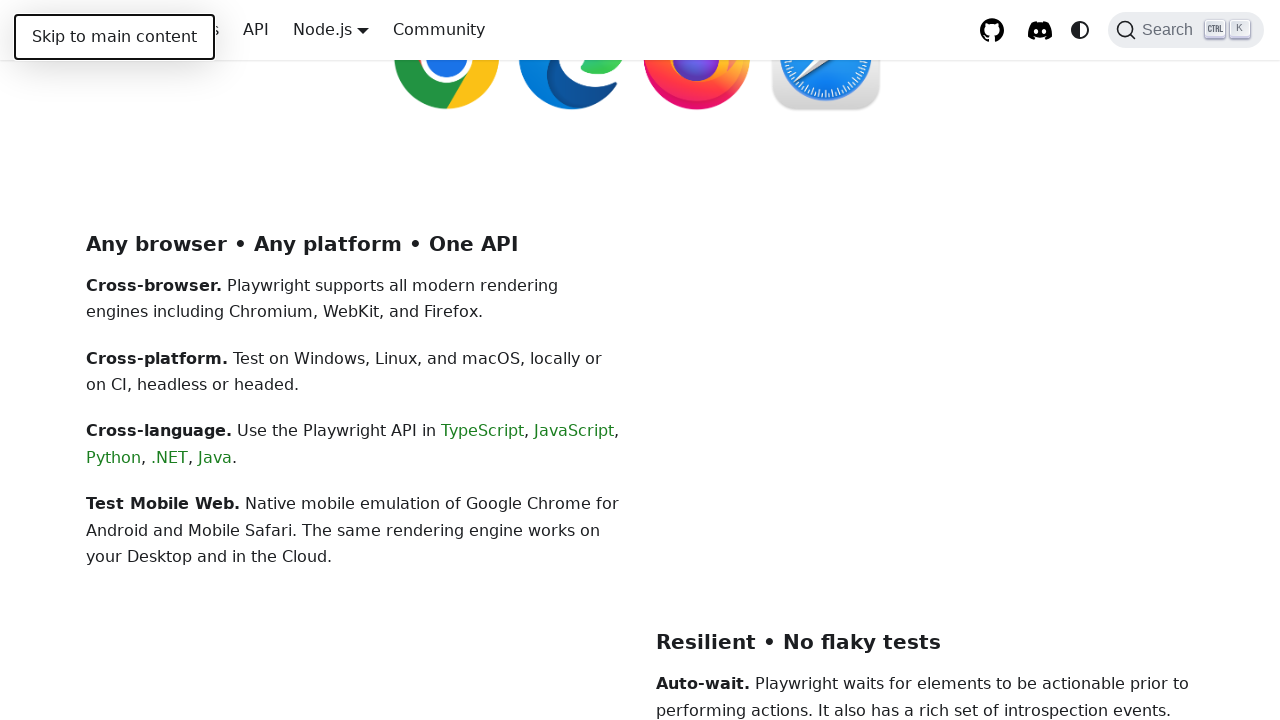

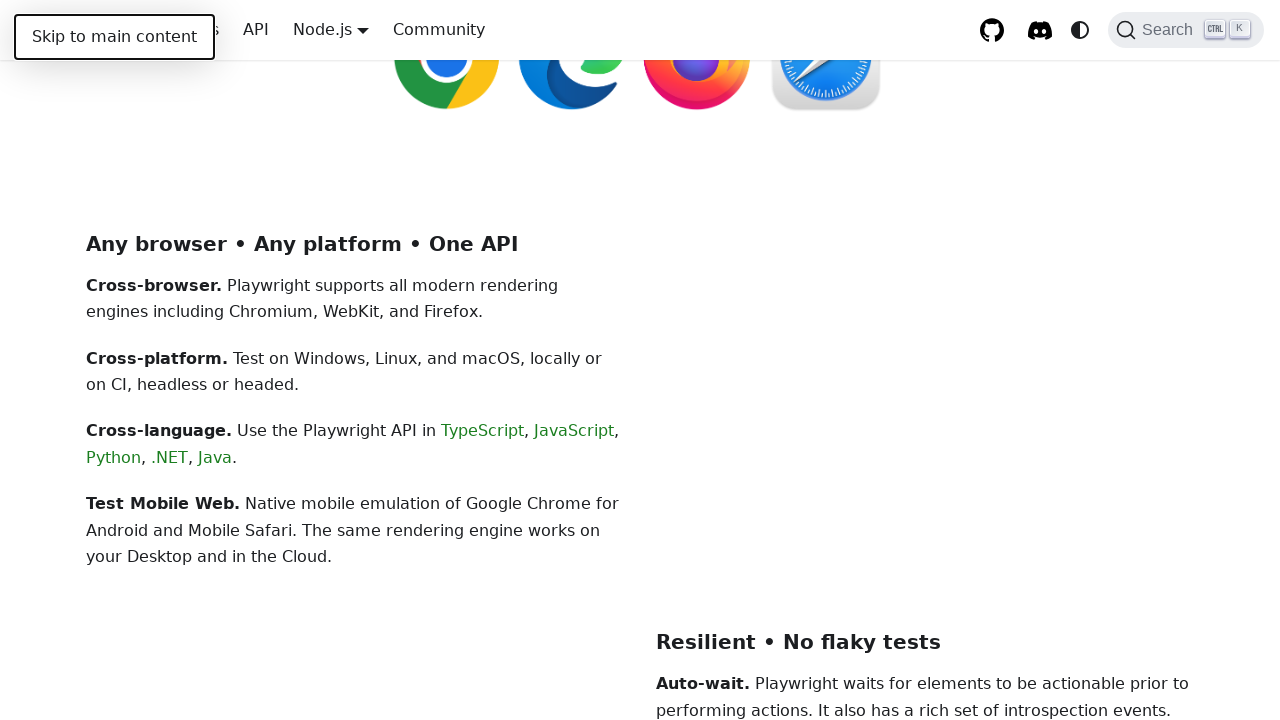